Tests dynamic dropdown/autocomplete functionality by typing a partial country name and selecting from suggestions.

Starting URL: https://codenboxautomationlab.com/practice/

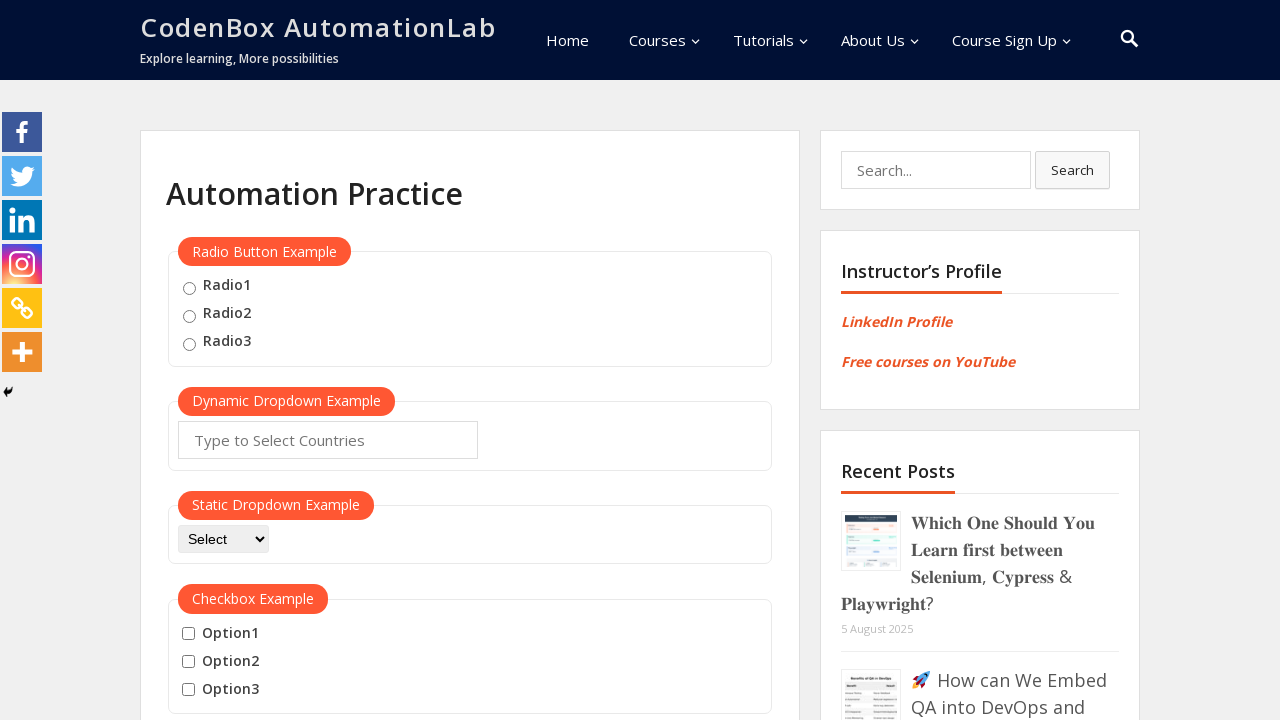

Typed 'Jor' into autocomplete field on #autocomplete
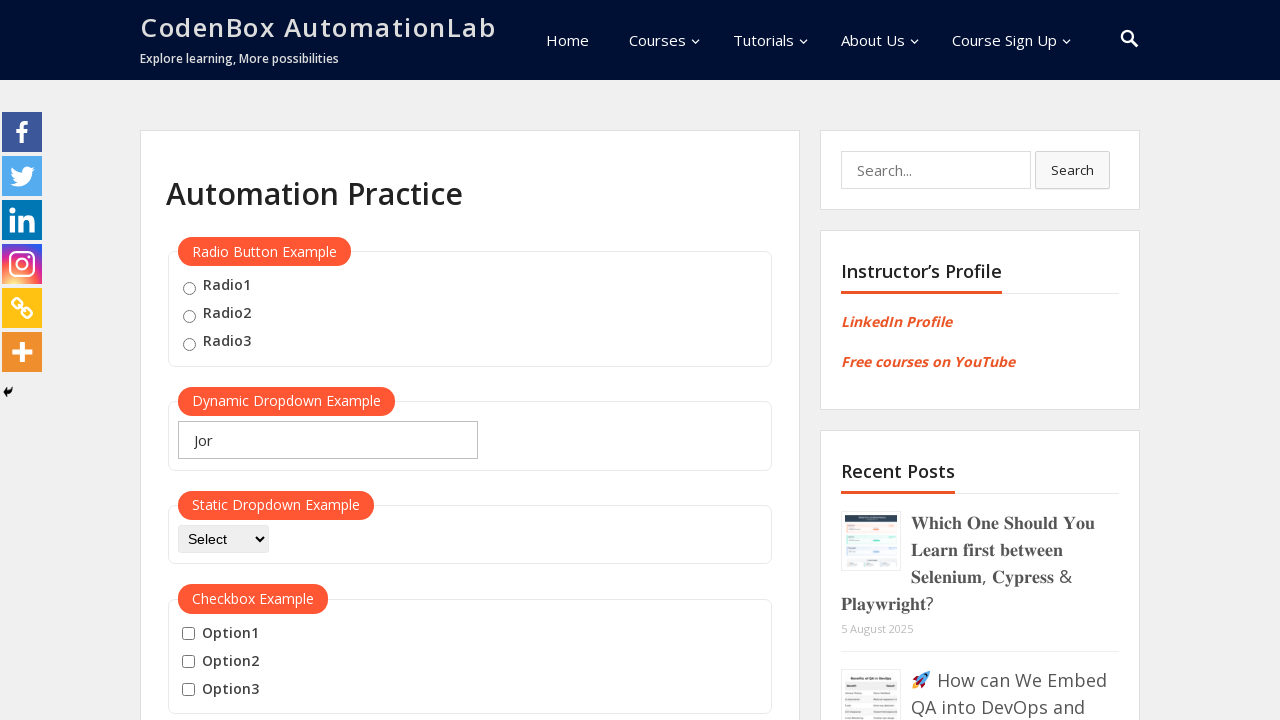

Waited for dropdown suggestions to appear
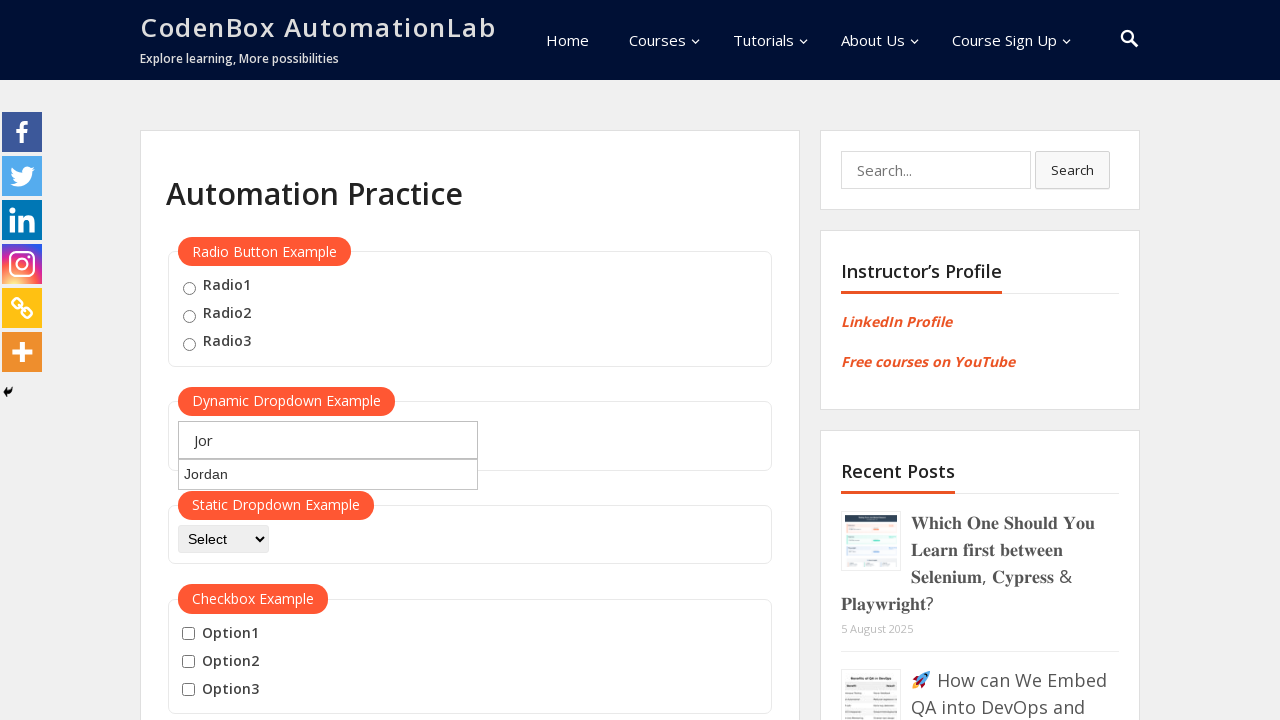

Pressed ArrowDown to highlight first suggestion
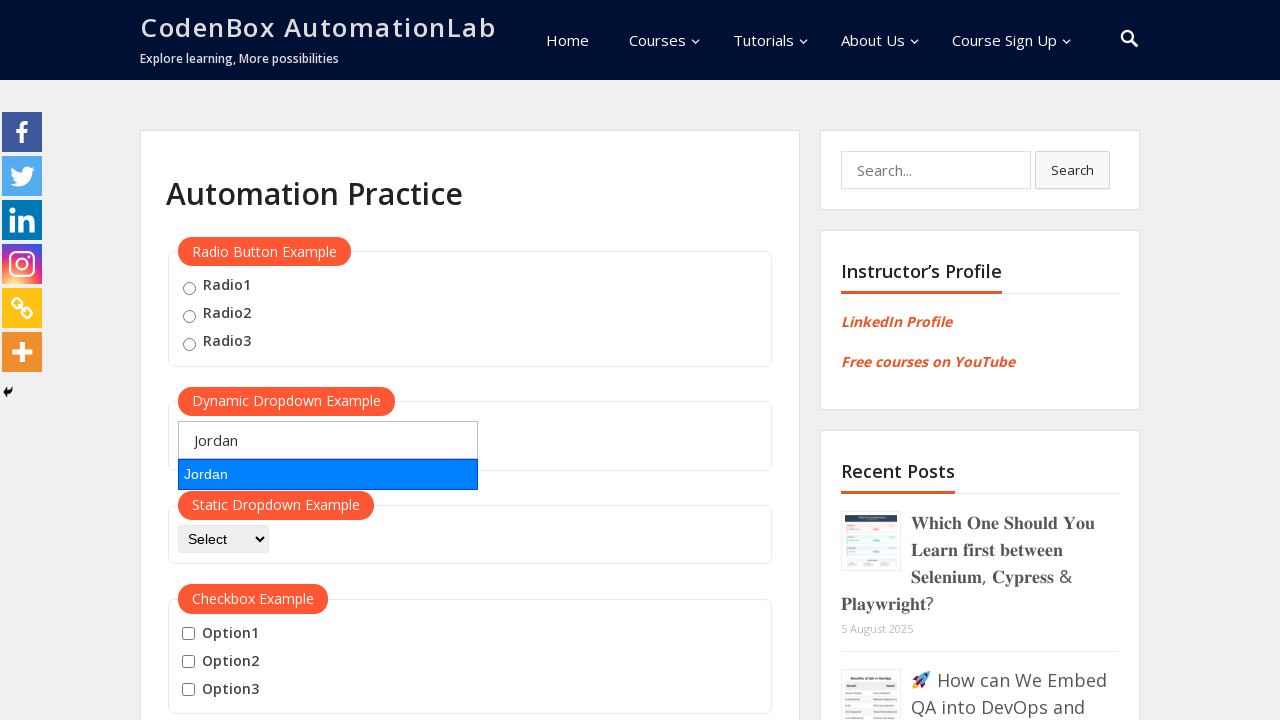

Pressed Enter to select highlighted country suggestion
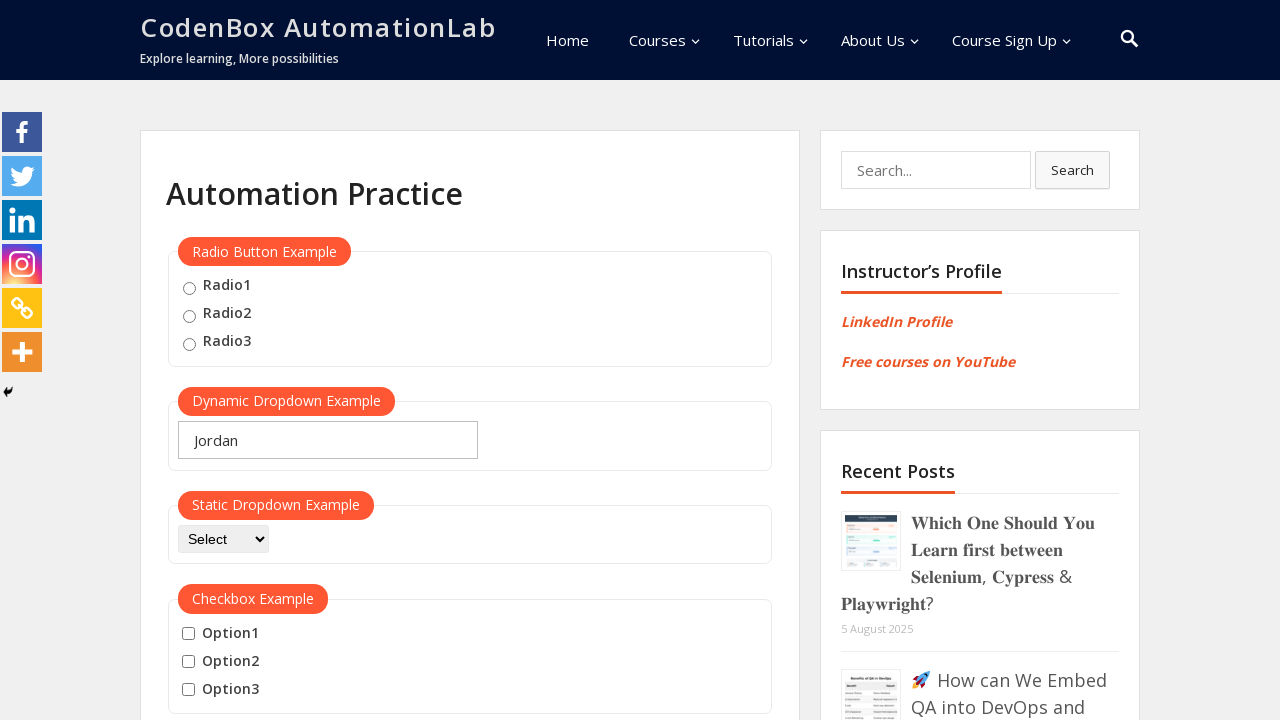

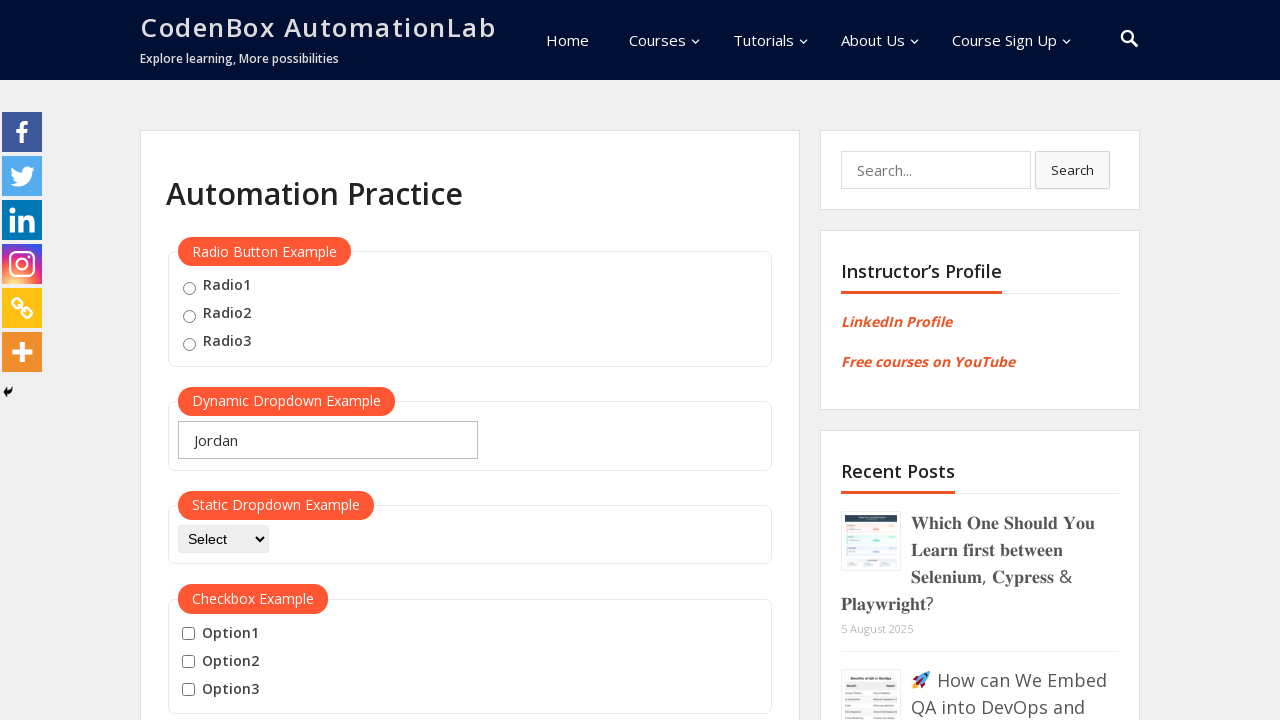